Tests the search functionality by clicking the search icon, entering "QA" as search term, and submitting the search

Starting URL: https://softuni.bg/

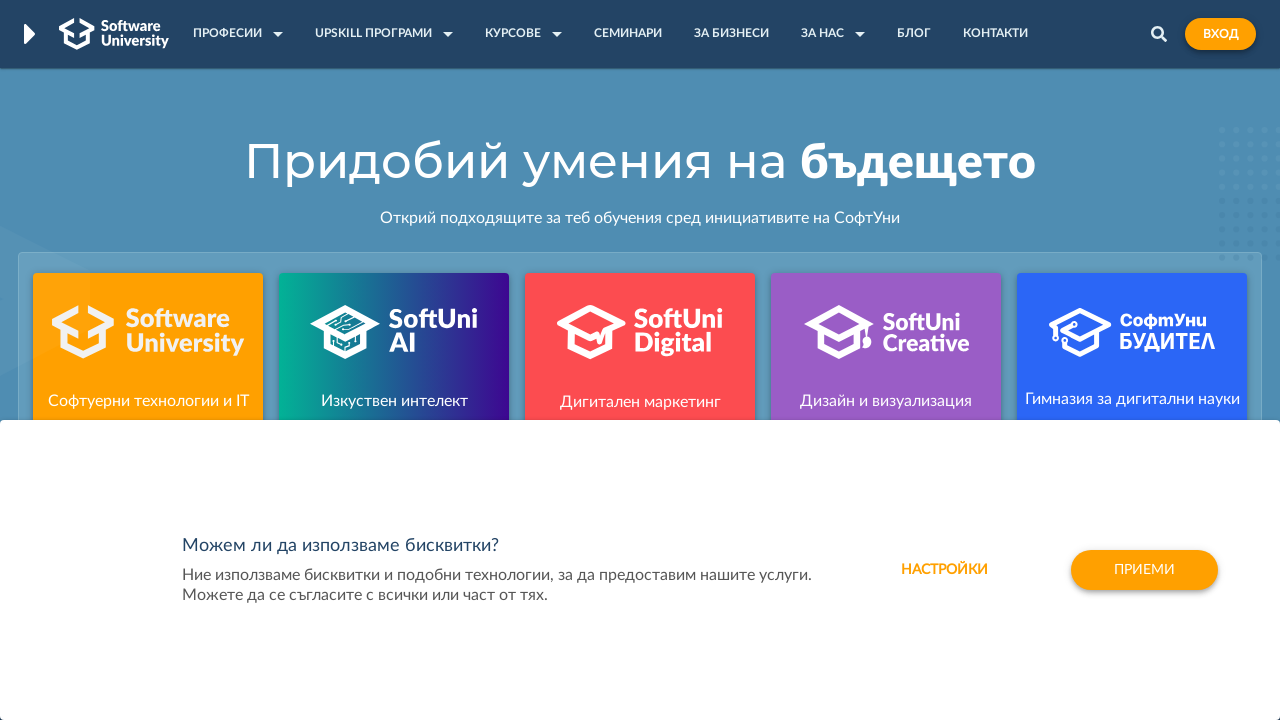

Clicked on the search icon at (1159, 34) on .header-search-icon > img
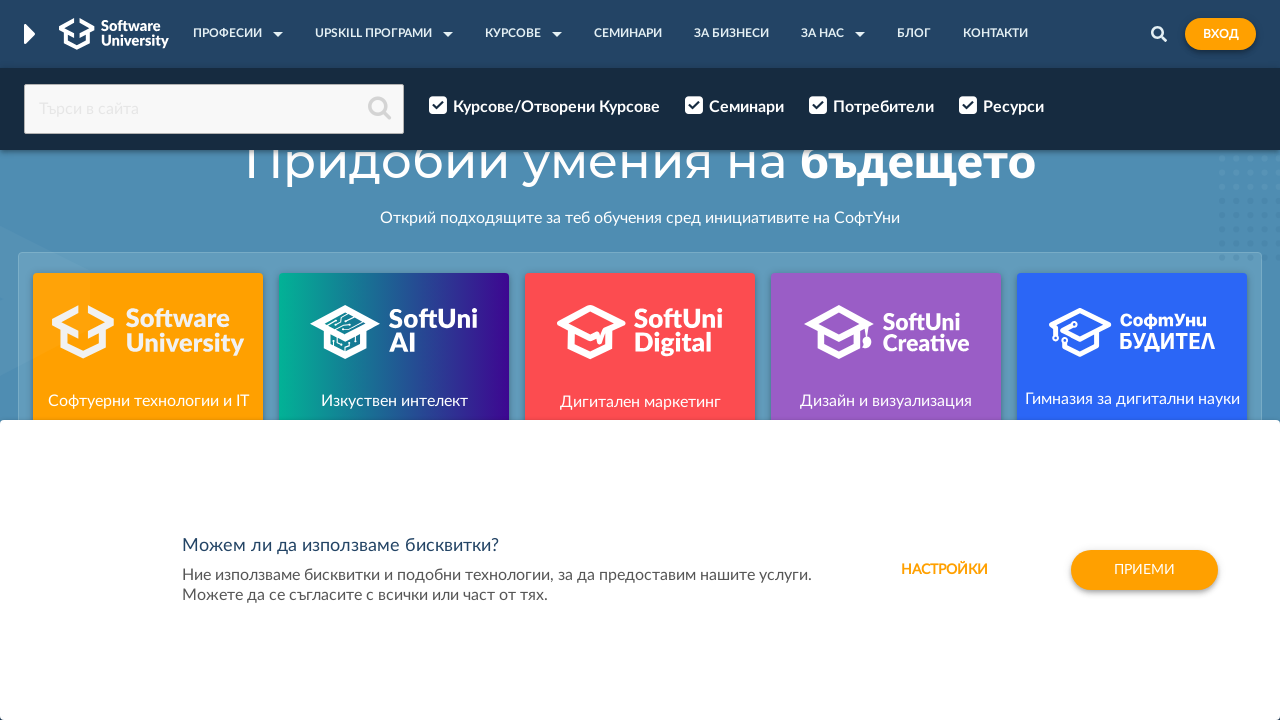

Clicked on the search input field at (214, 109) on #search-input
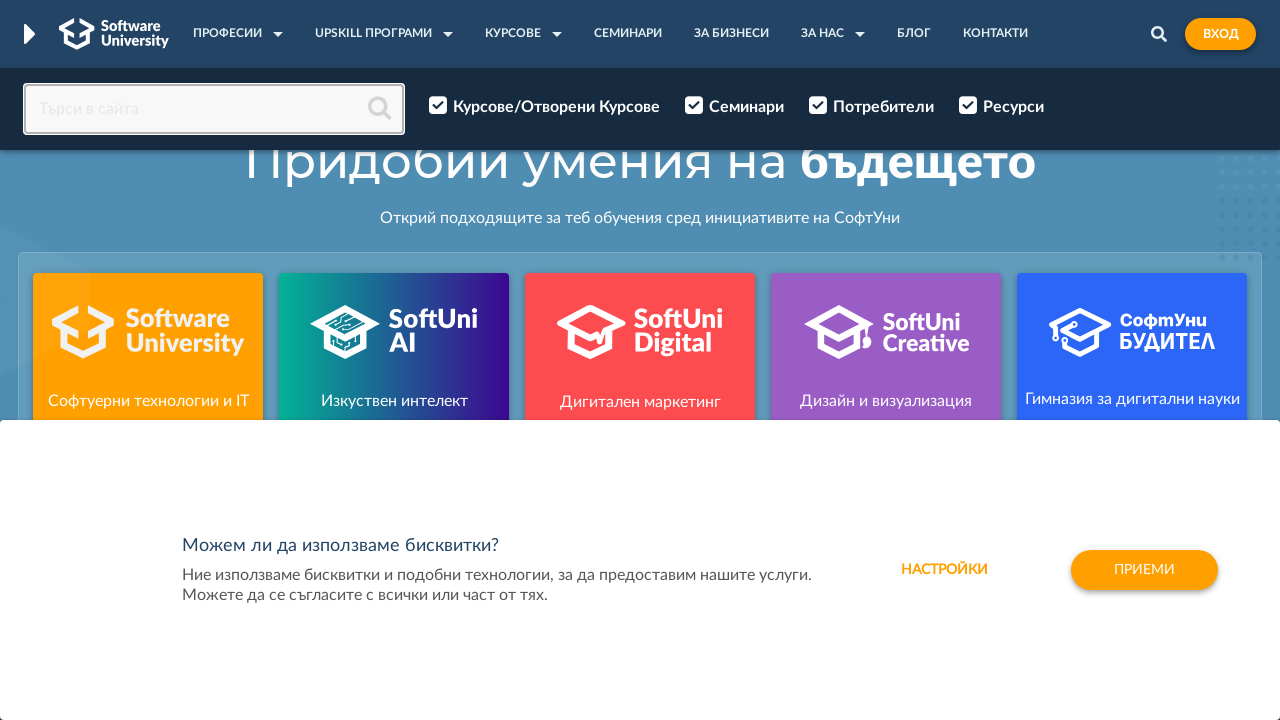

Entered 'QA' as search term on #search-input
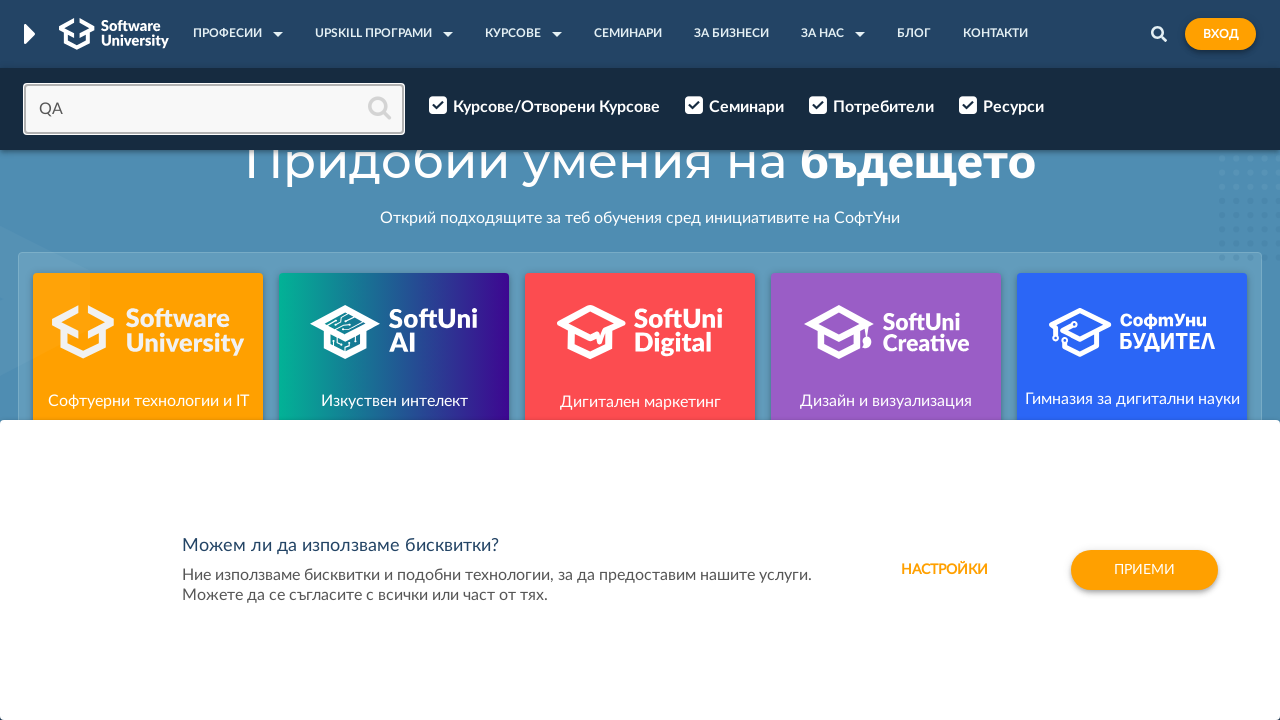

Pressed Enter to submit search on #search-input
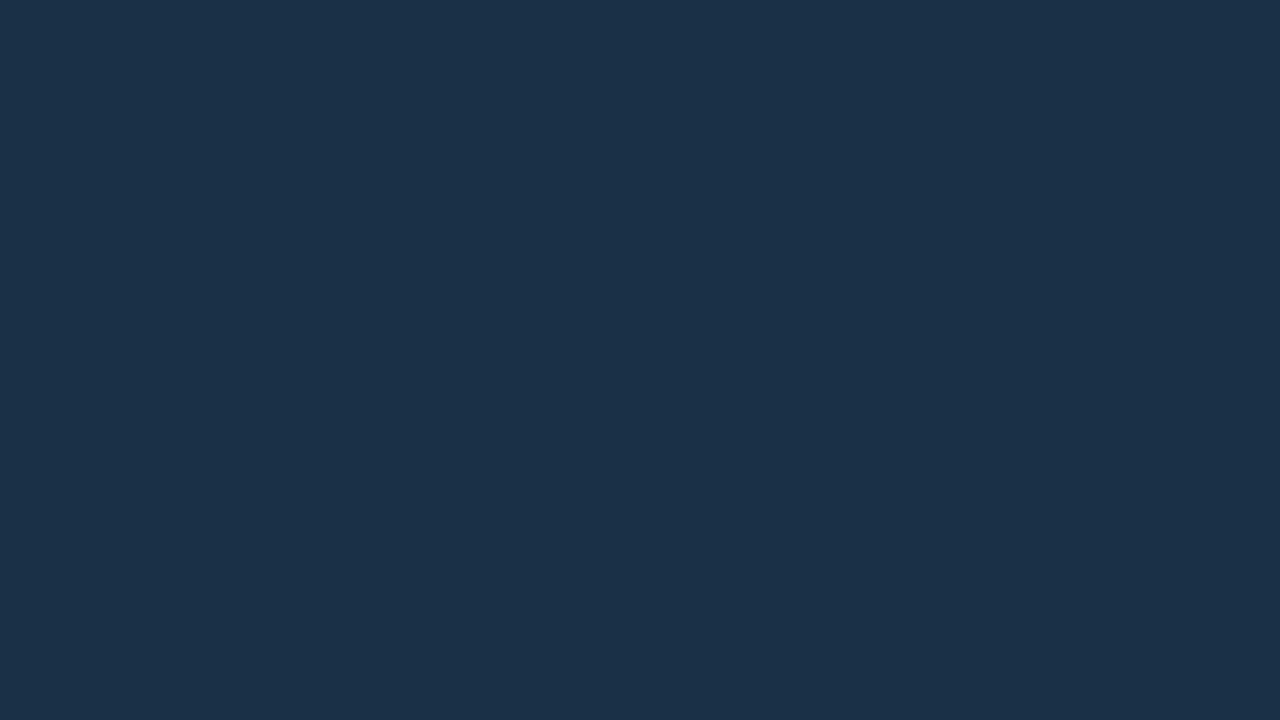

Search results loaded successfully
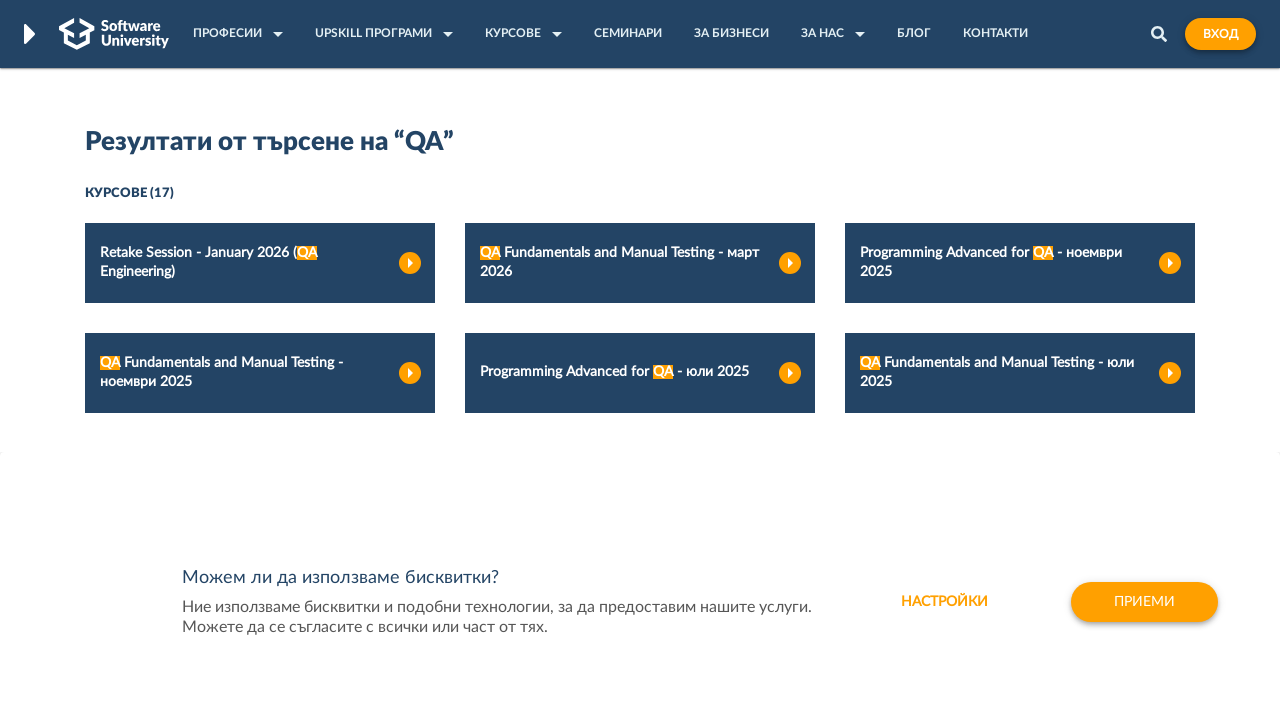

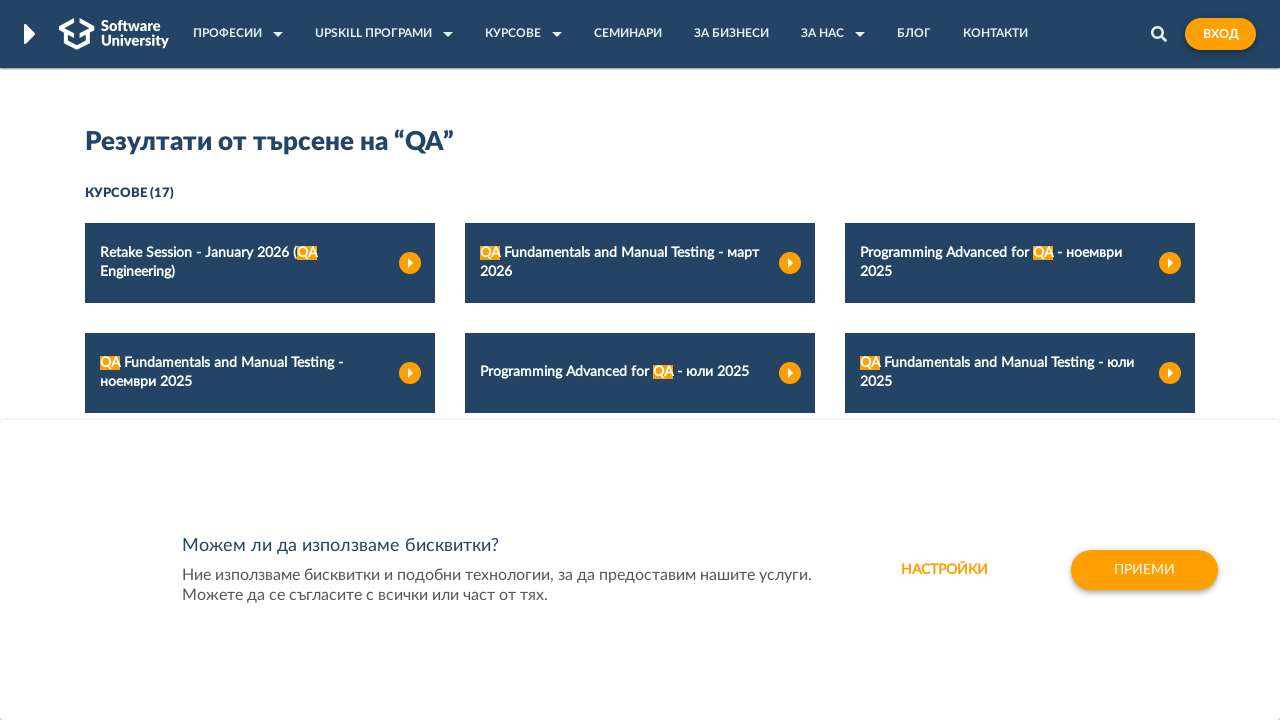